Tests navigation to the Top Lists page and verifies that the H2 header displays "Top Rated" text.

Starting URL: https://www.99-bottles-of-beer.net/

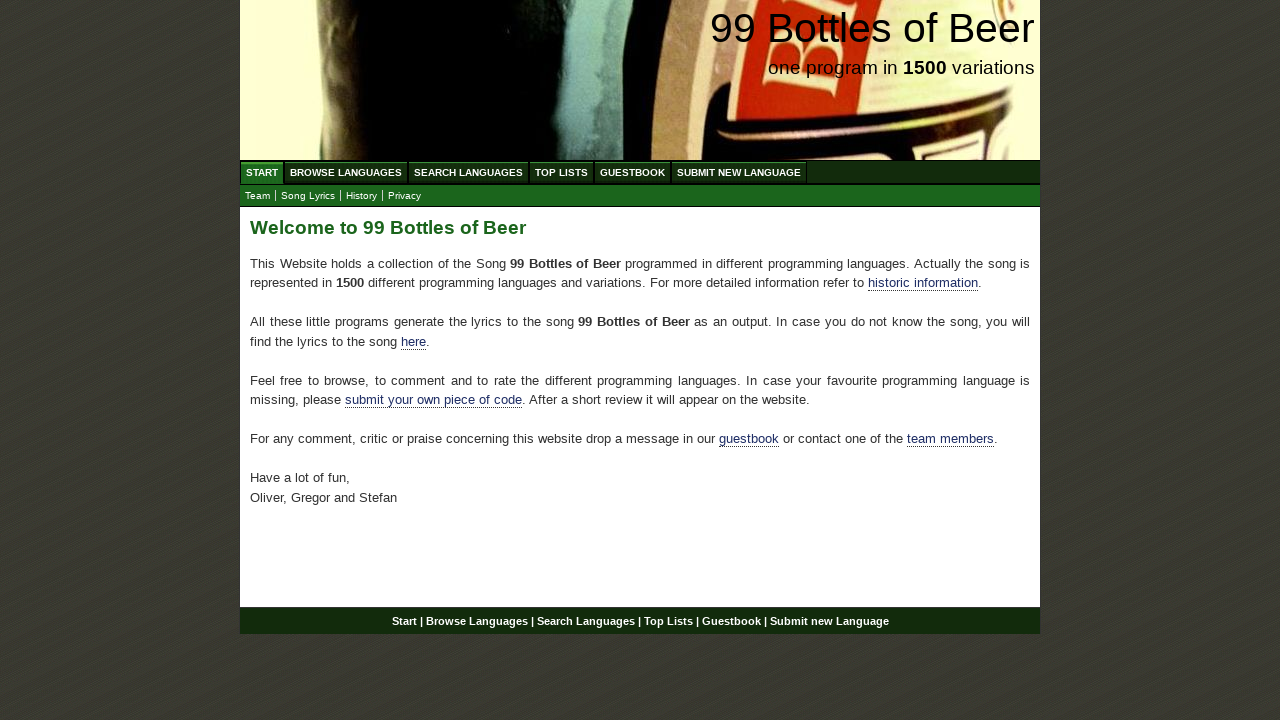

Clicked on Top Lists menu item at (562, 172) on xpath=//ul[@id='menu']//a[text()='Top Lists']
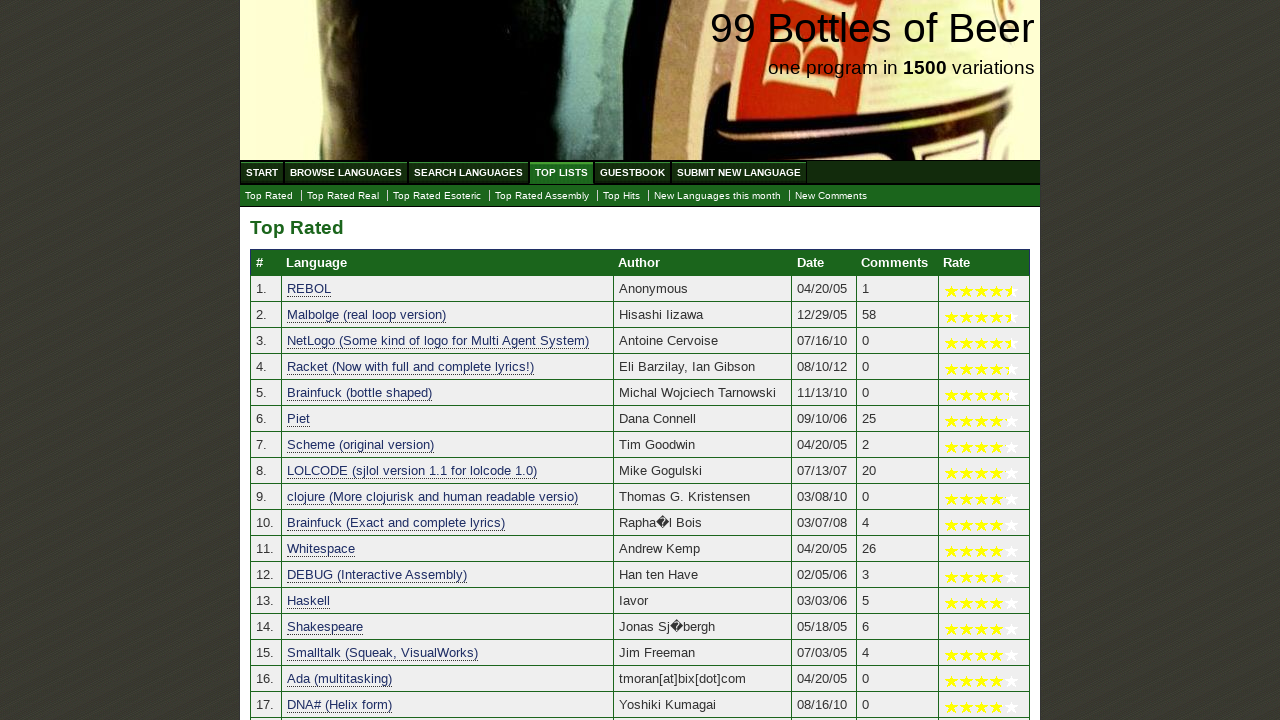

Waited for Top Lists page H2 header to load
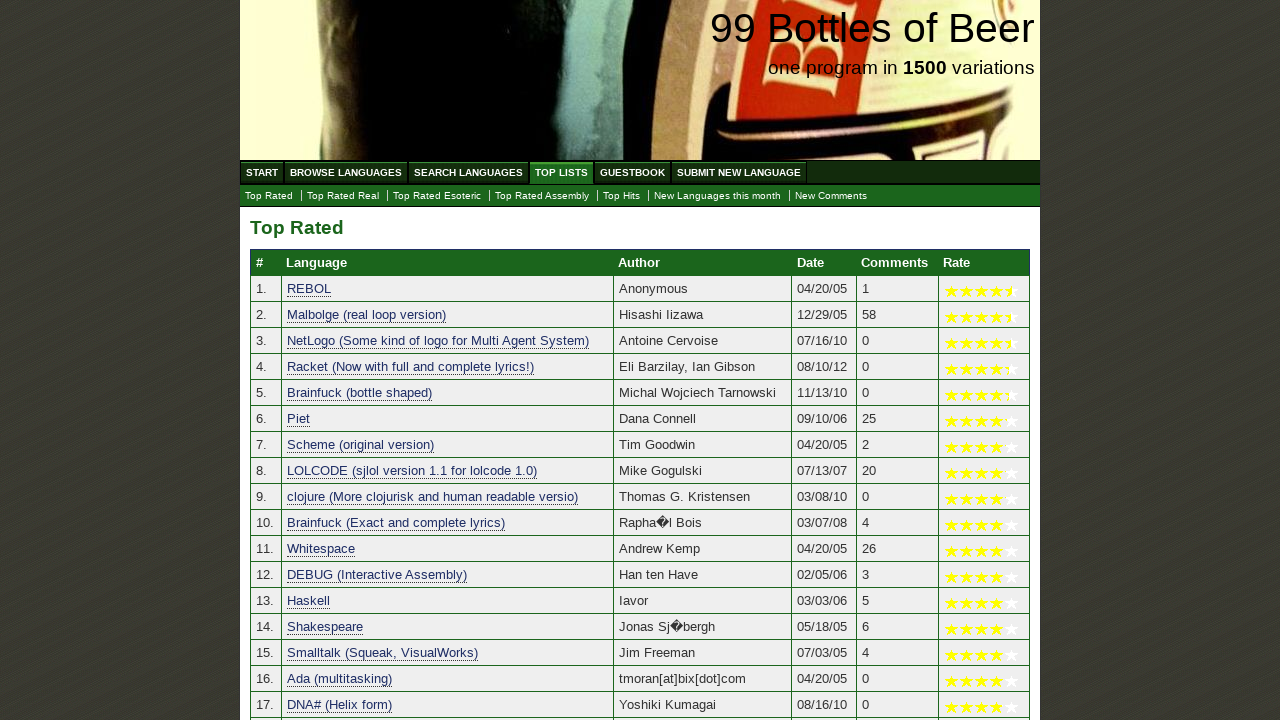

Verified H2 header displays 'Top Rated' text
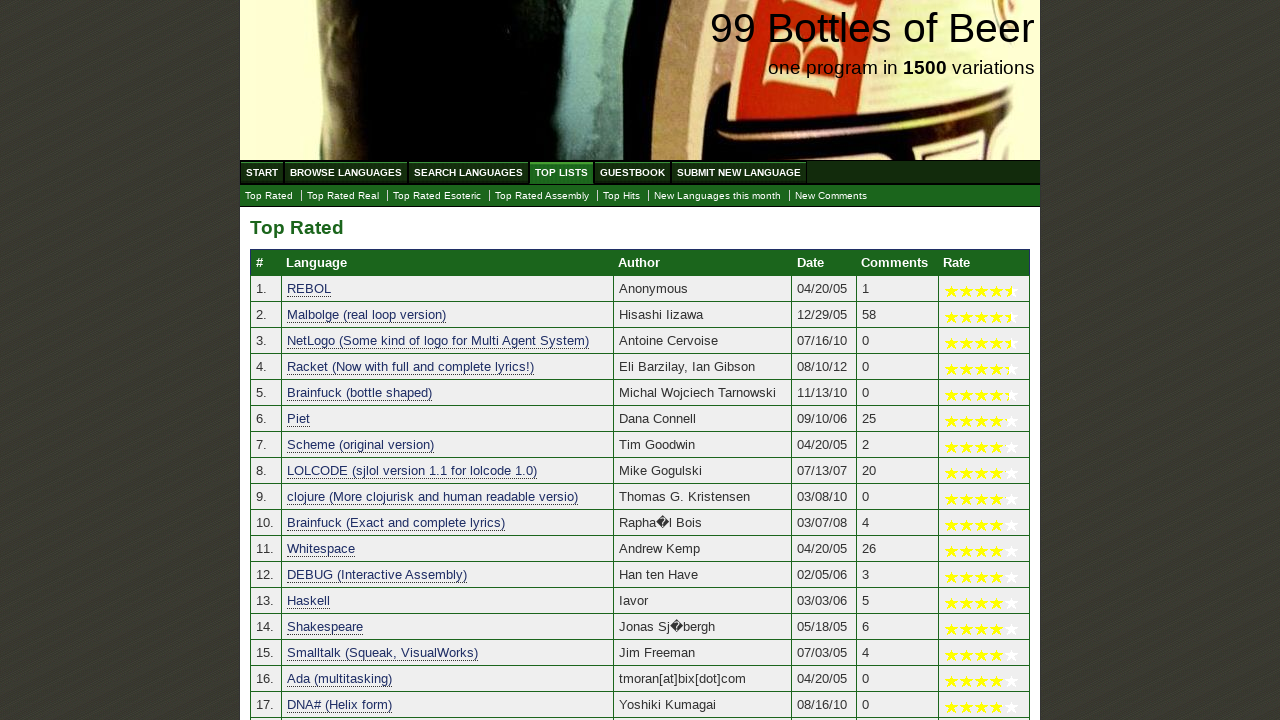

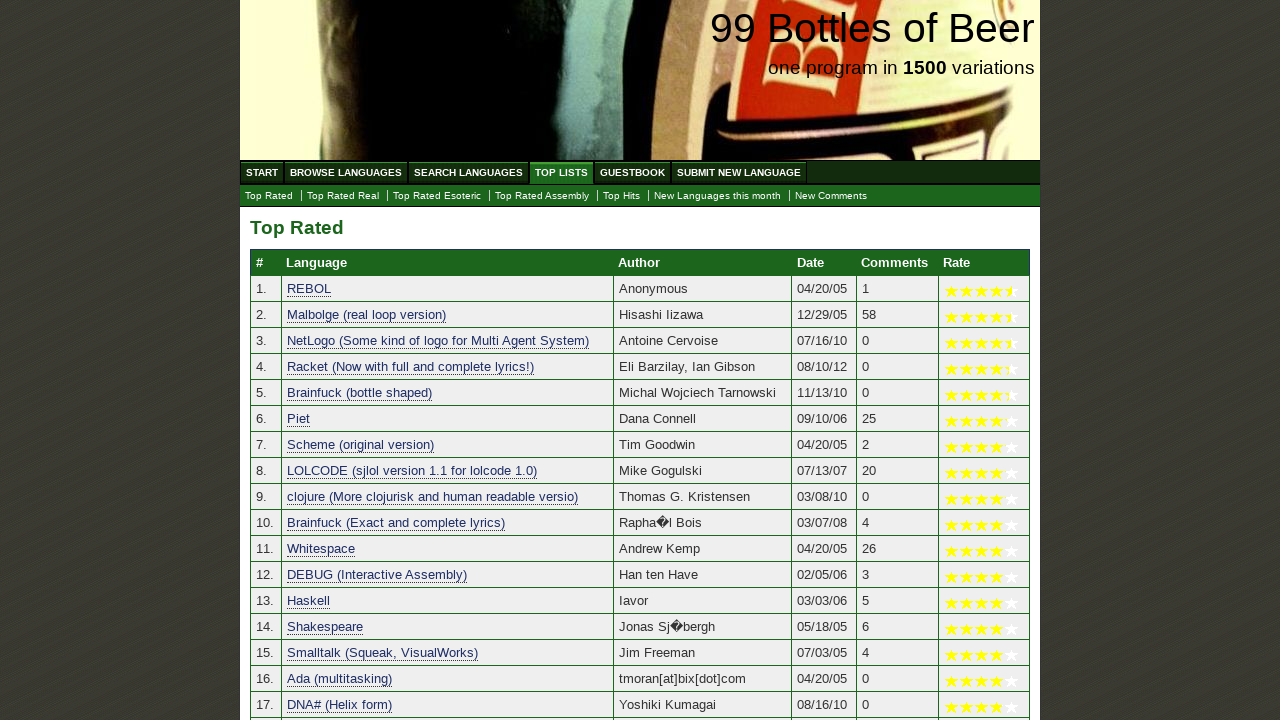